Tests various JavaScript alert interactions including simple alert acceptance, confirmation dialog dismissal, and prompt dialog with text input

Starting URL: https://letcode.in/alert

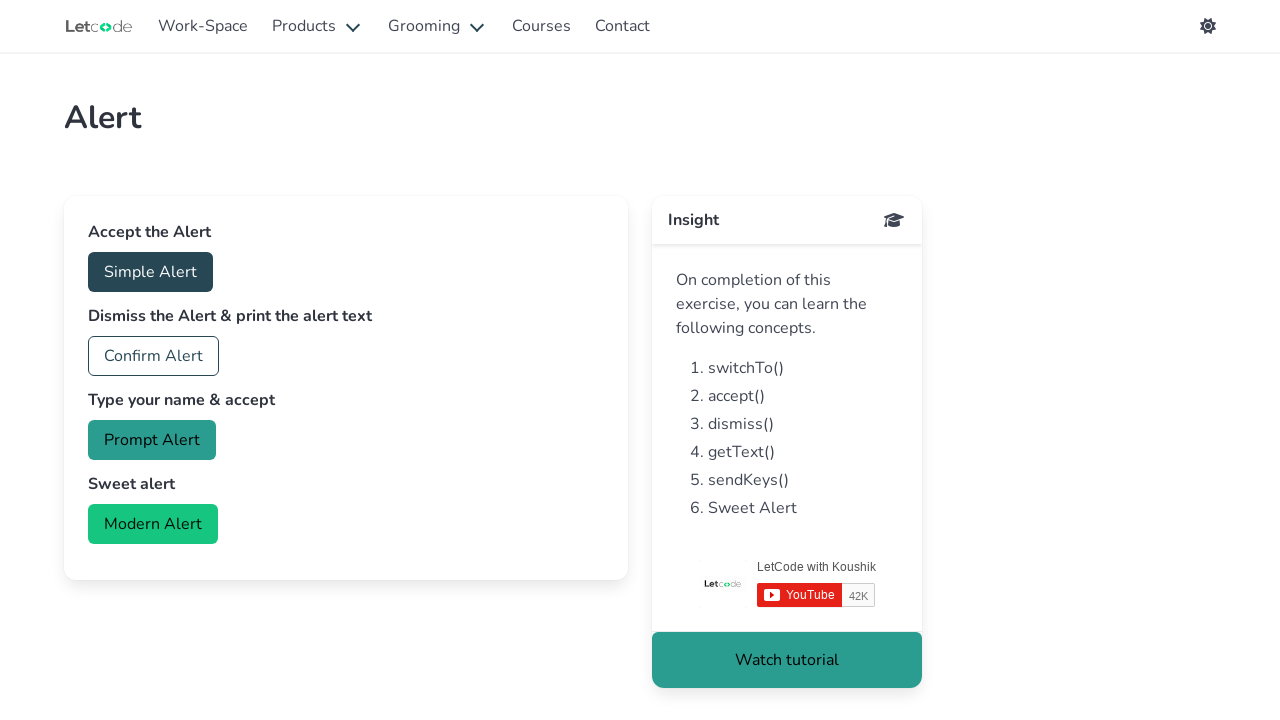

Clicked accept button to trigger simple alert at (150, 272) on #accept
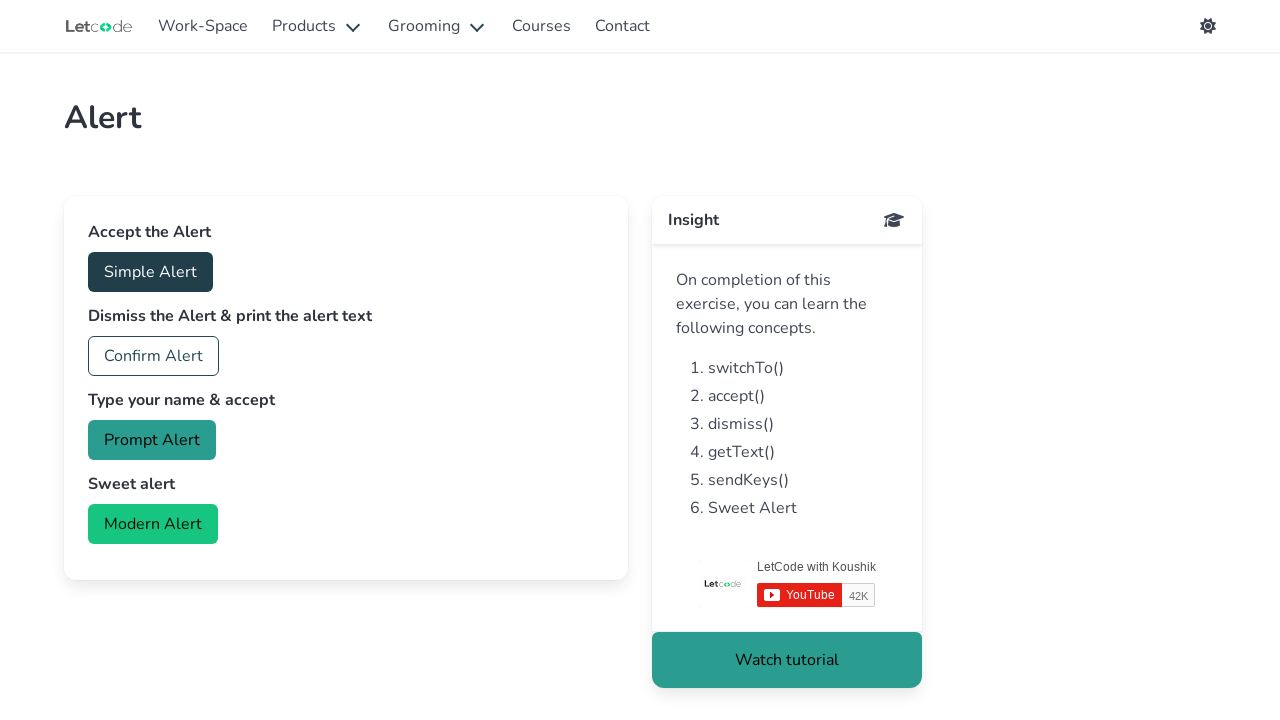

Accepted simple alert dialog
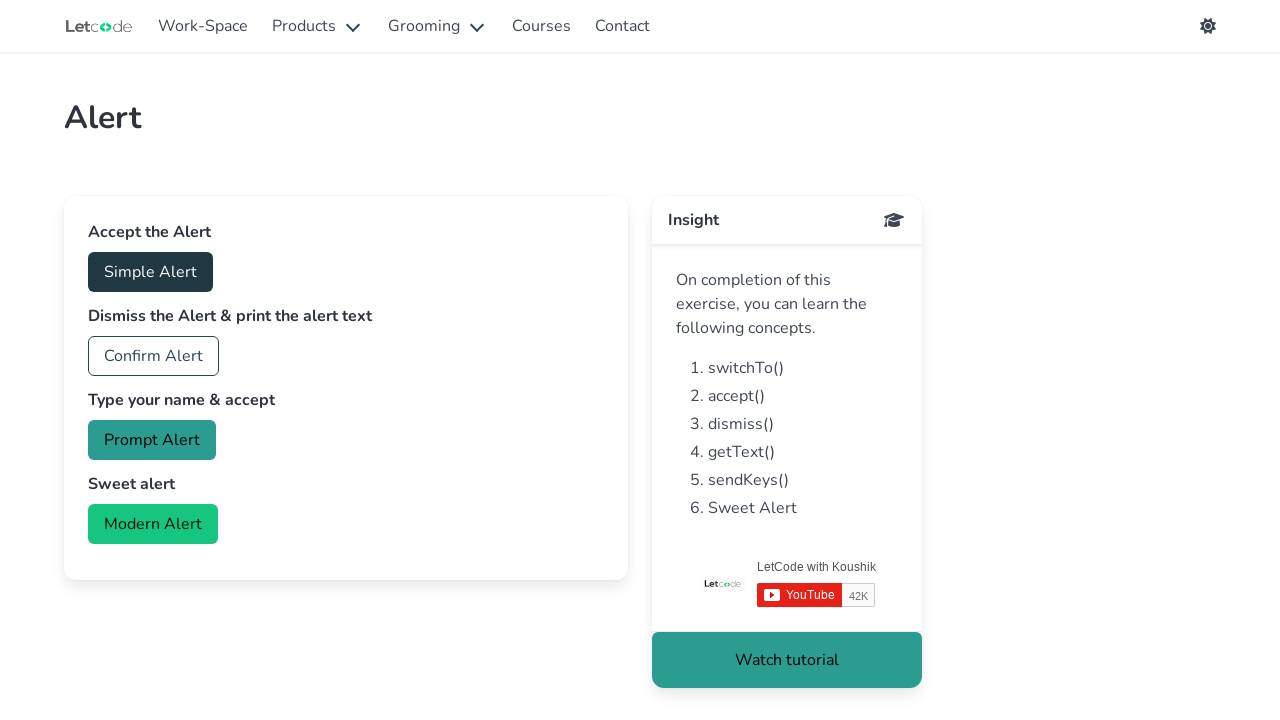

Clicked confirm button to trigger confirmation dialog at (154, 356) on #confirm
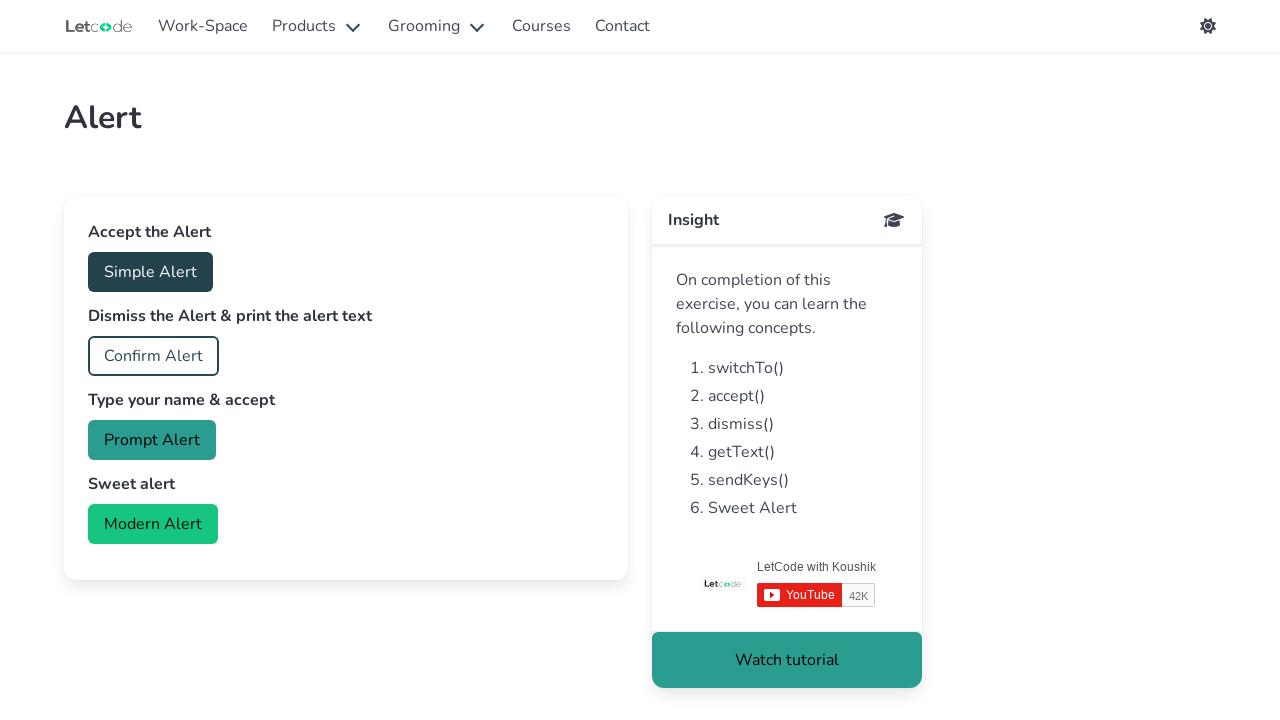

Dismissed confirmation dialog
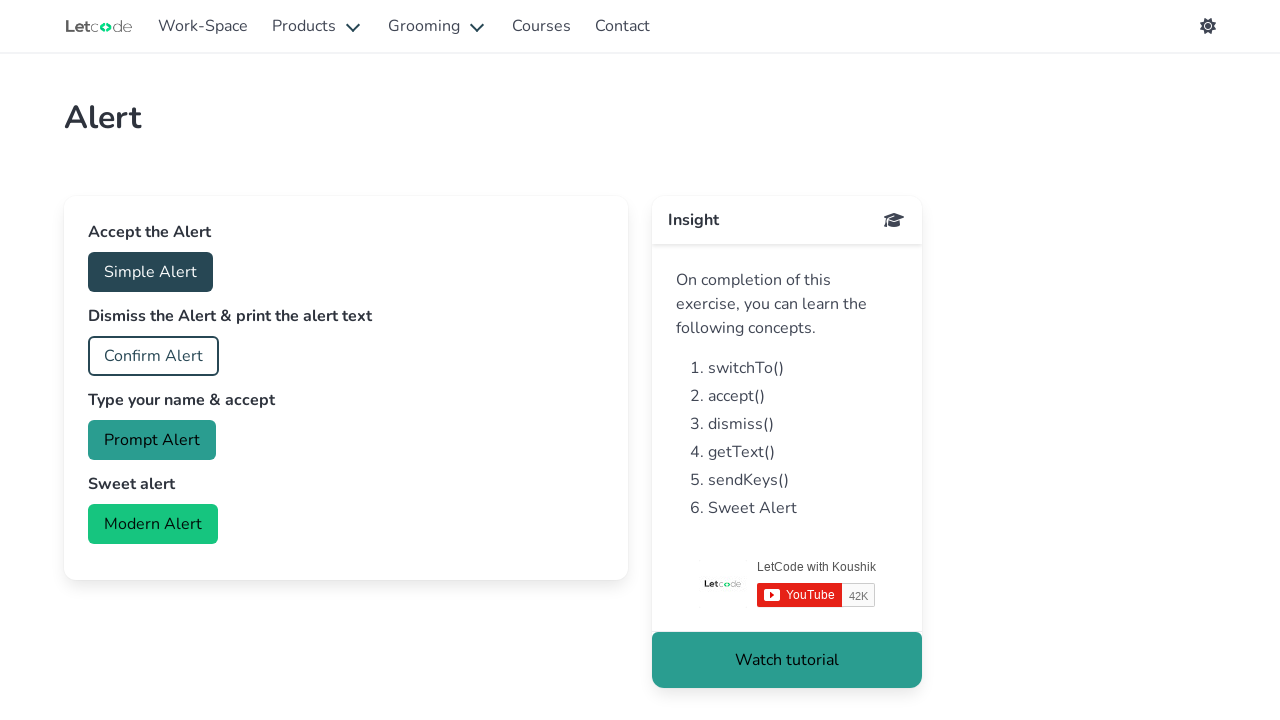

Clicked prompt button and entered 'Yuvaraj' in prompt dialog at (152, 440) on #prompt
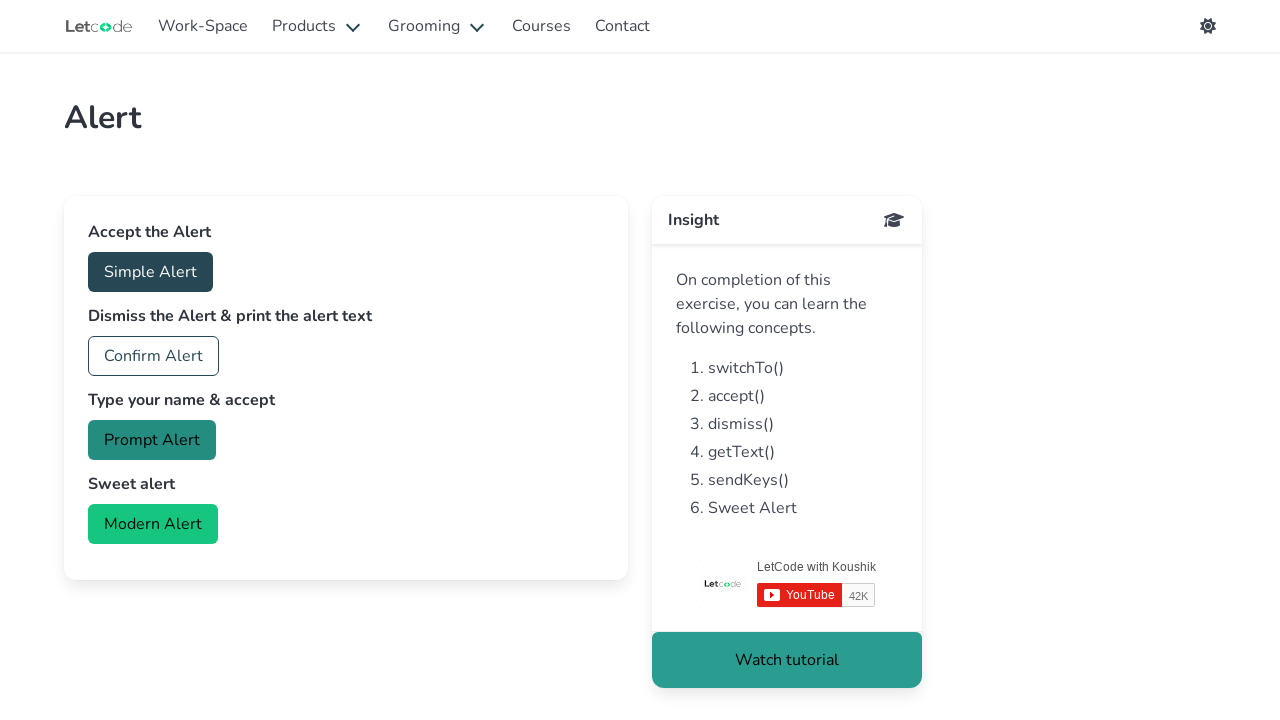

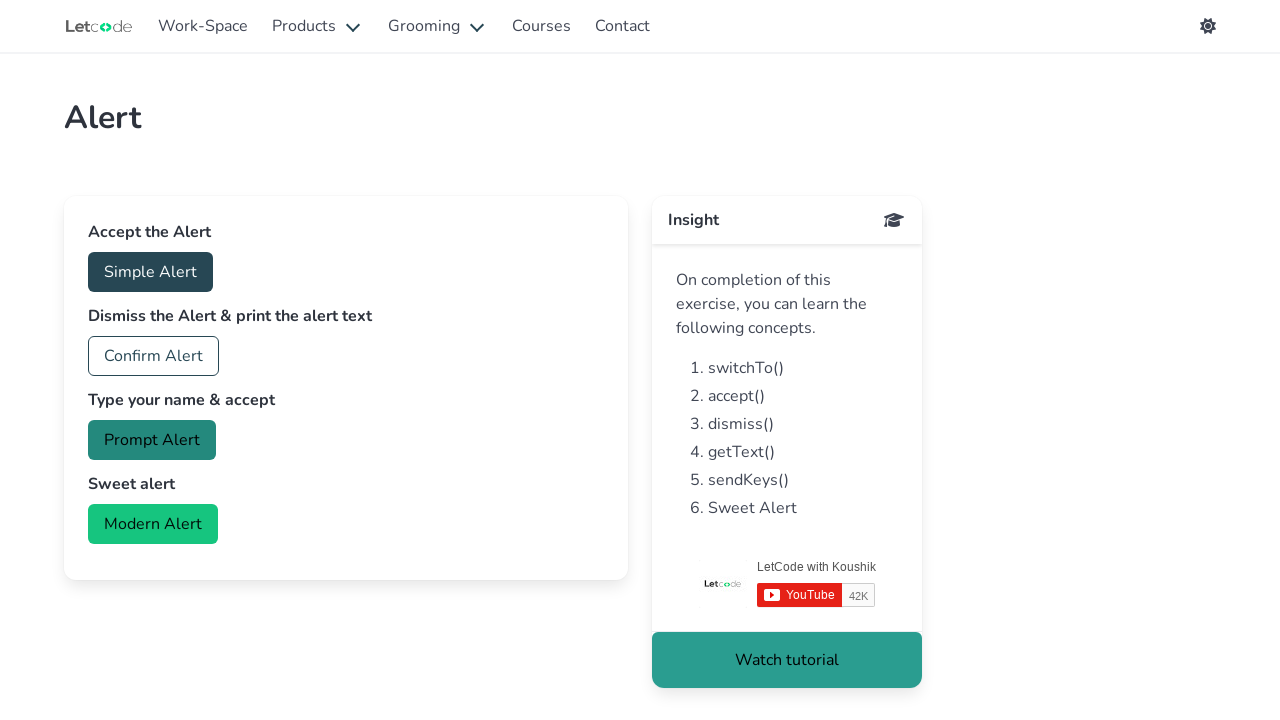